Clicks a button that opens a new tab and verifies the heading on the new page

Starting URL: https://demoqa.com/browser-windows

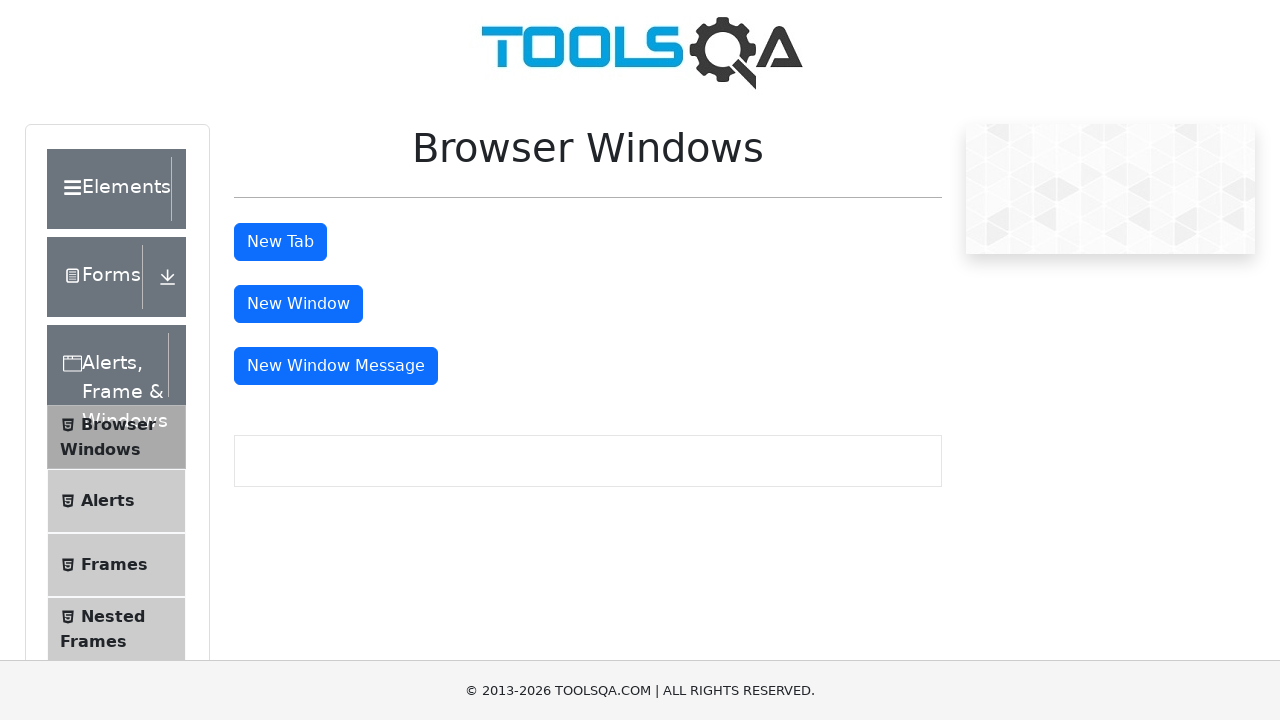

Clicked the 'New Tab' button at (280, 242) on #tabButton
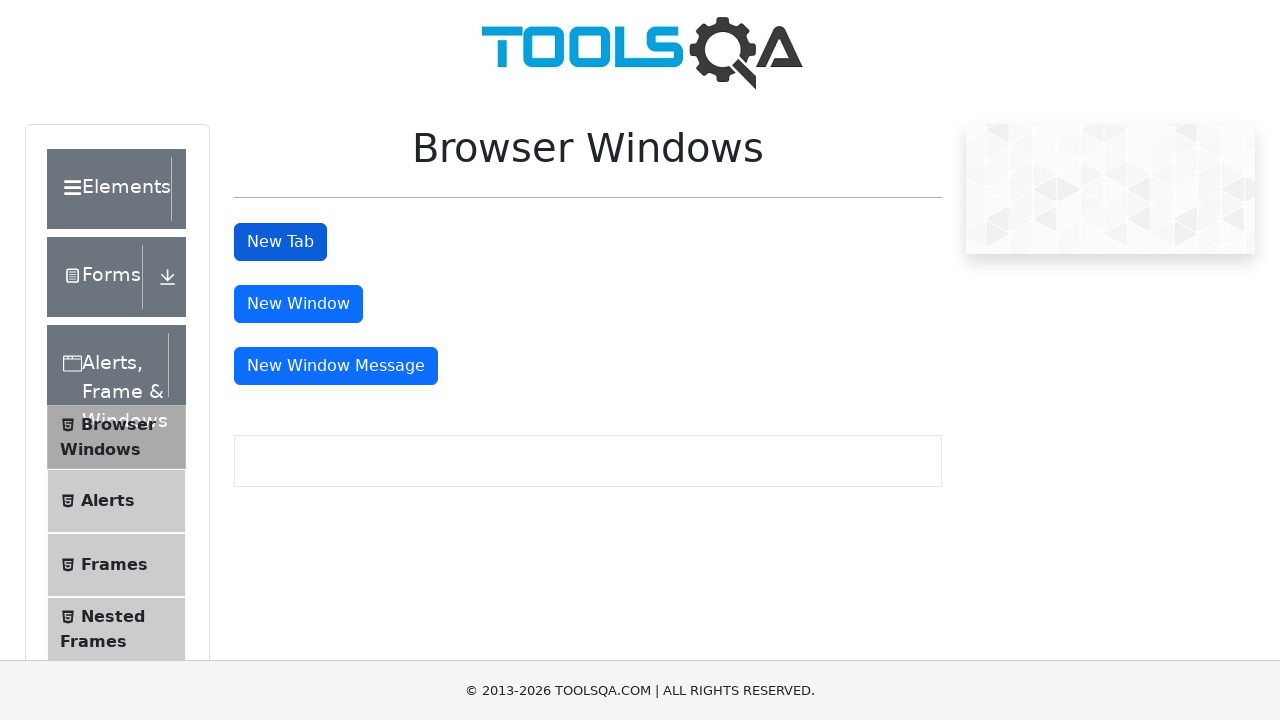

New tab opened and page object obtained
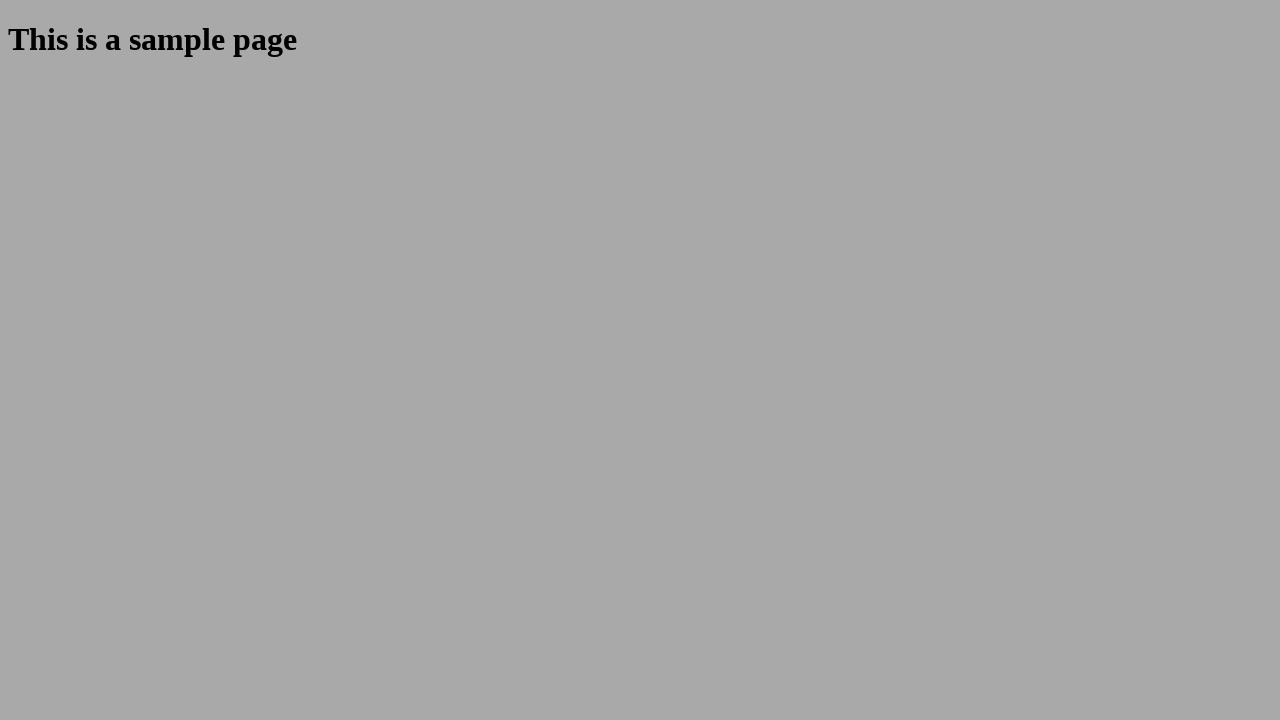

New page finished loading
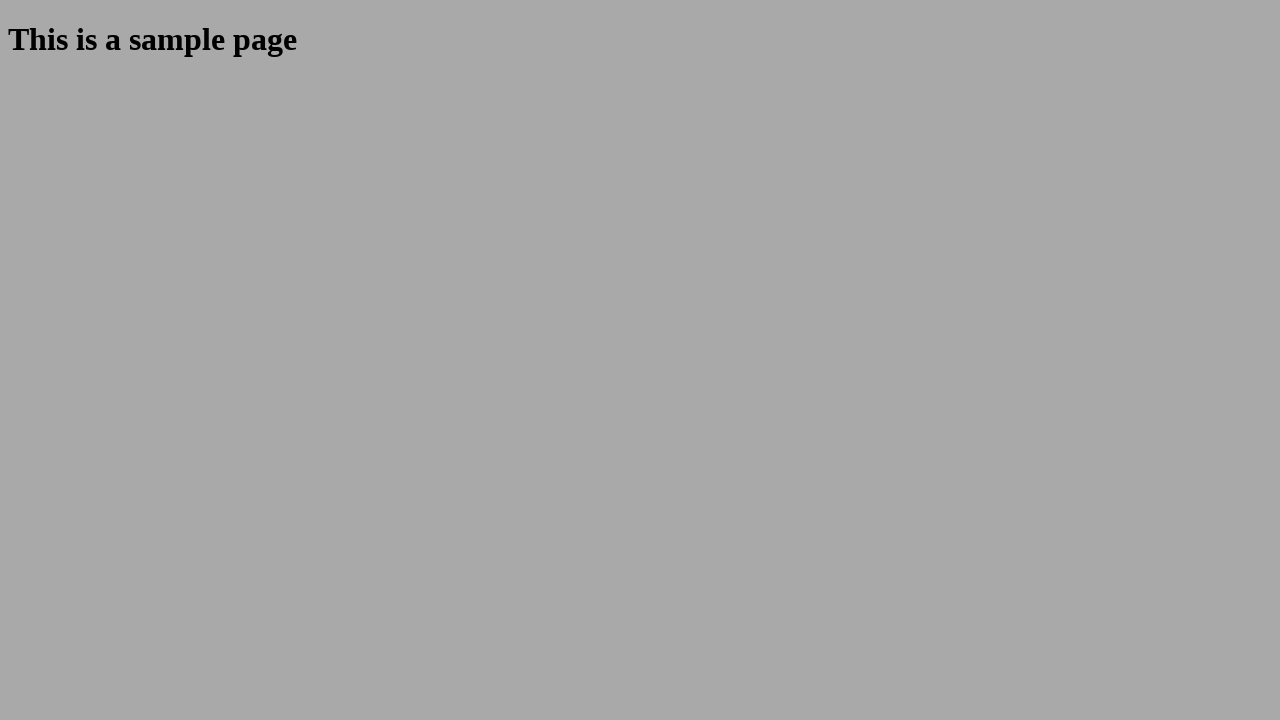

Verified heading text 'This is a sample page' on new page
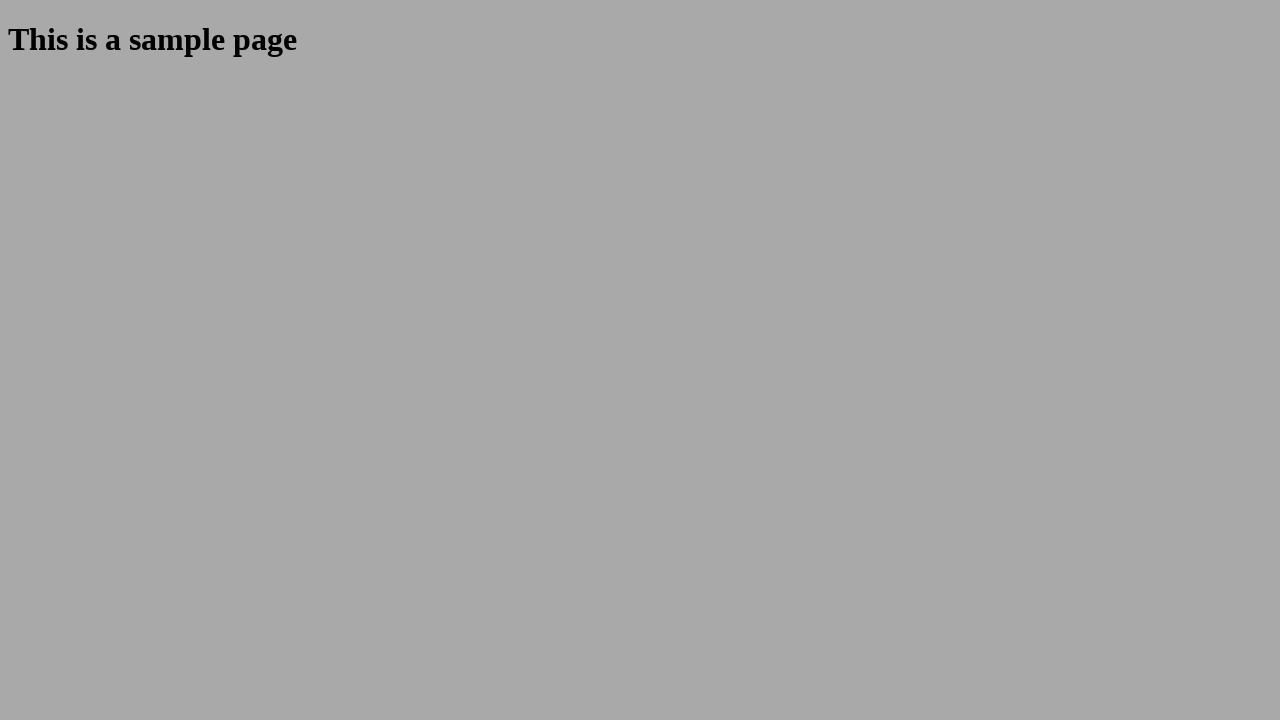

Closed the new tab
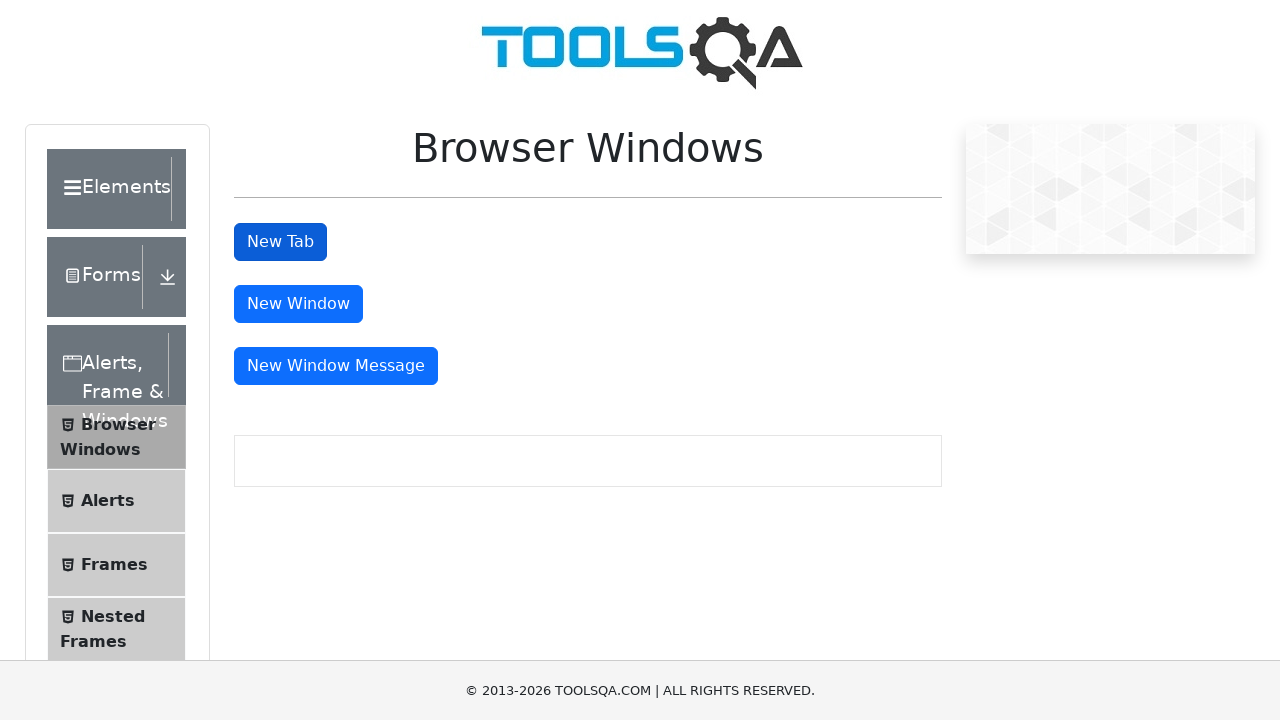

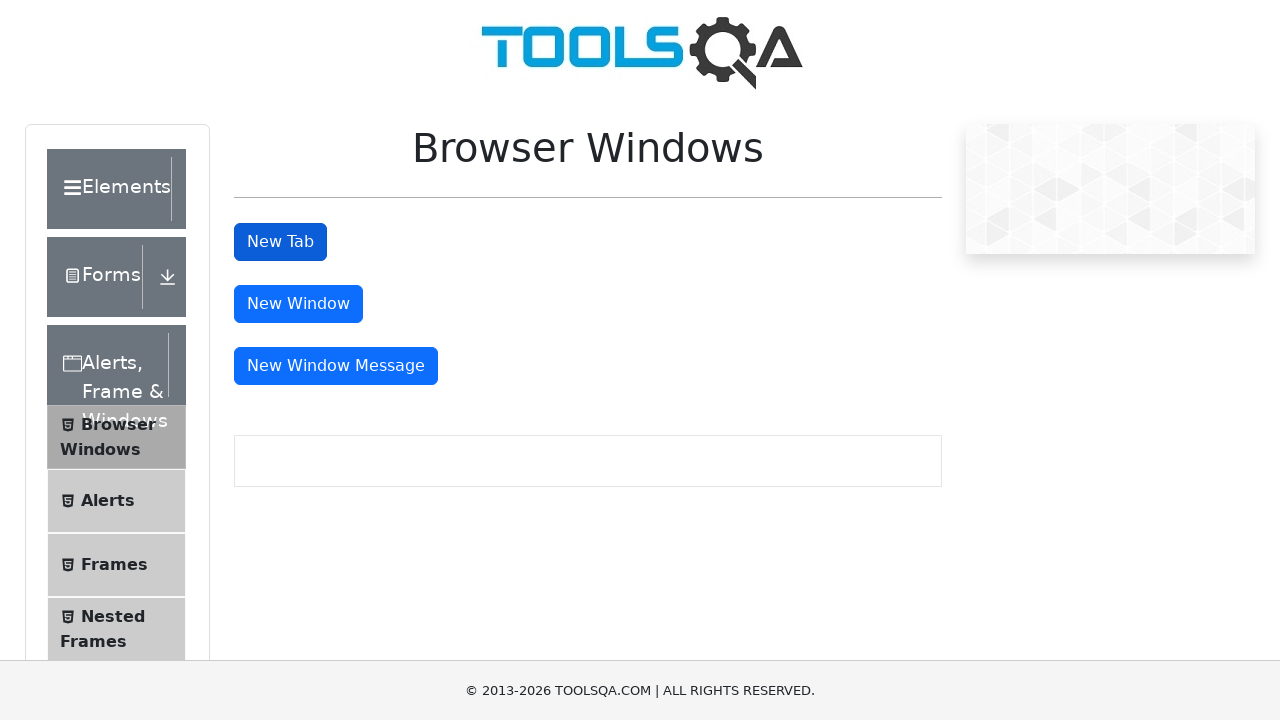